Navigates through Flipkart's main menu items by hovering over each menu option to display their text

Starting URL: https://www.flipkart.com/

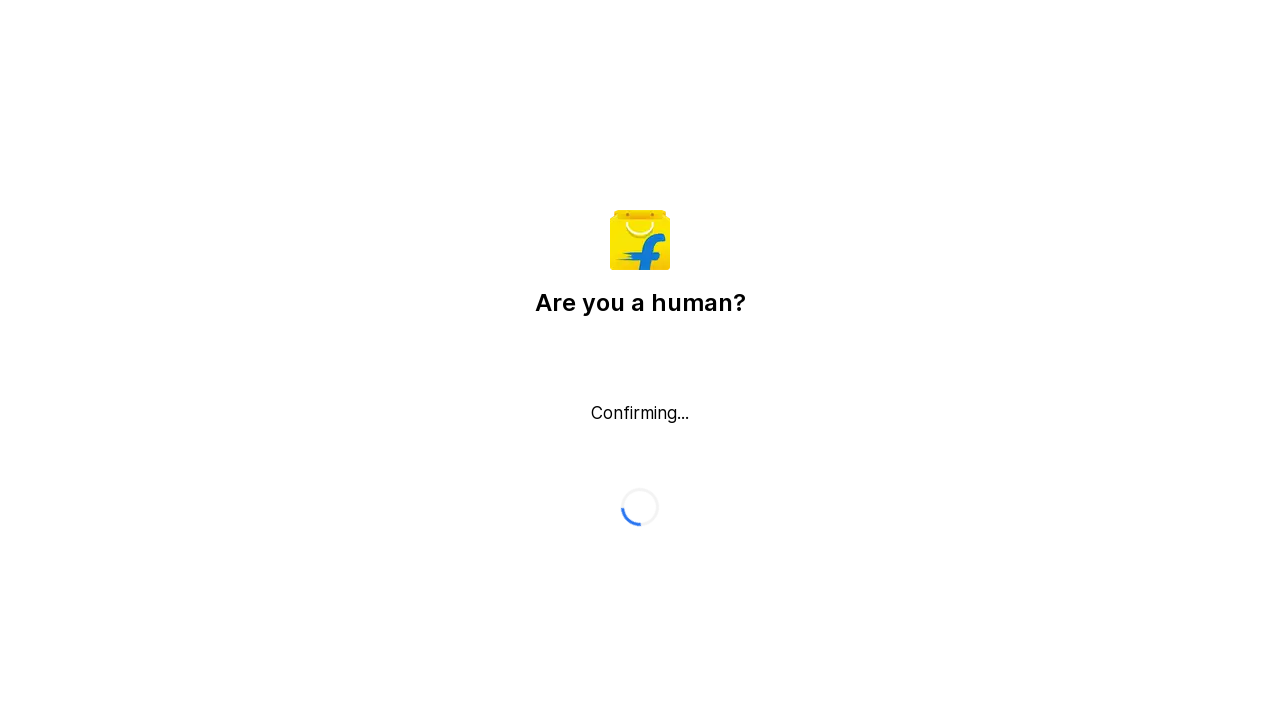

Pressed Escape to close any popups
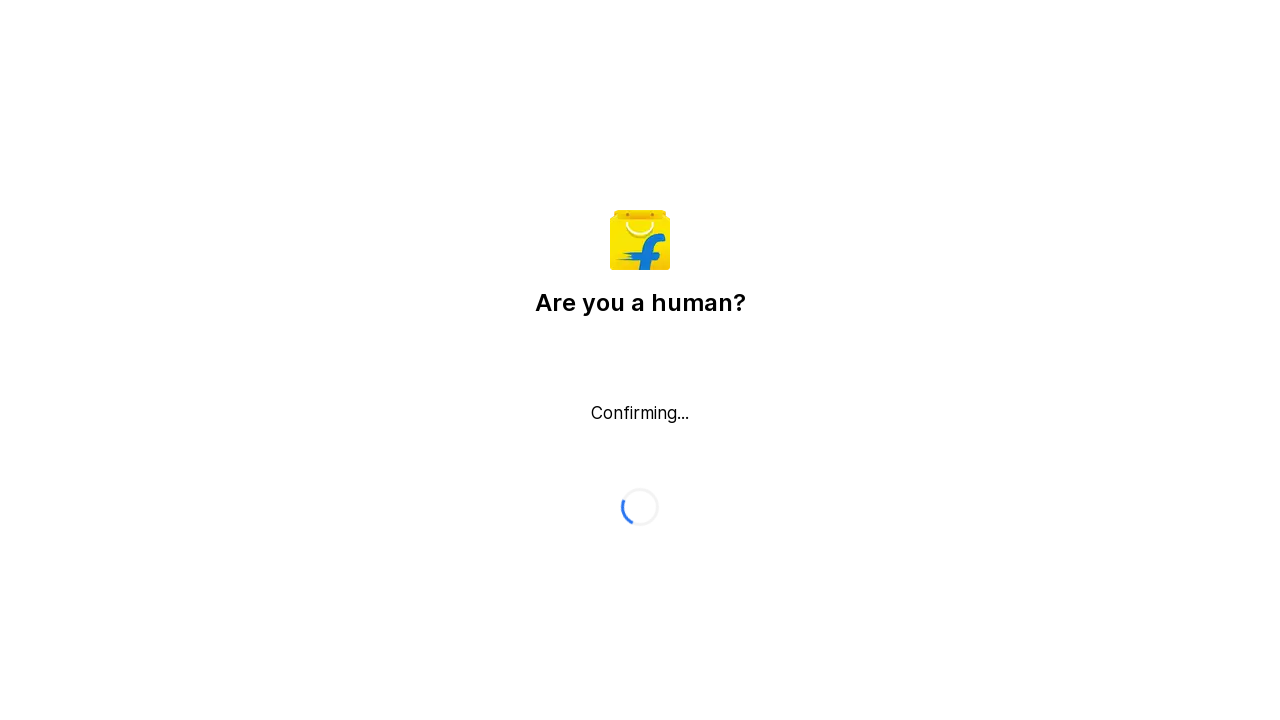

Located all menu items in Flipkart header
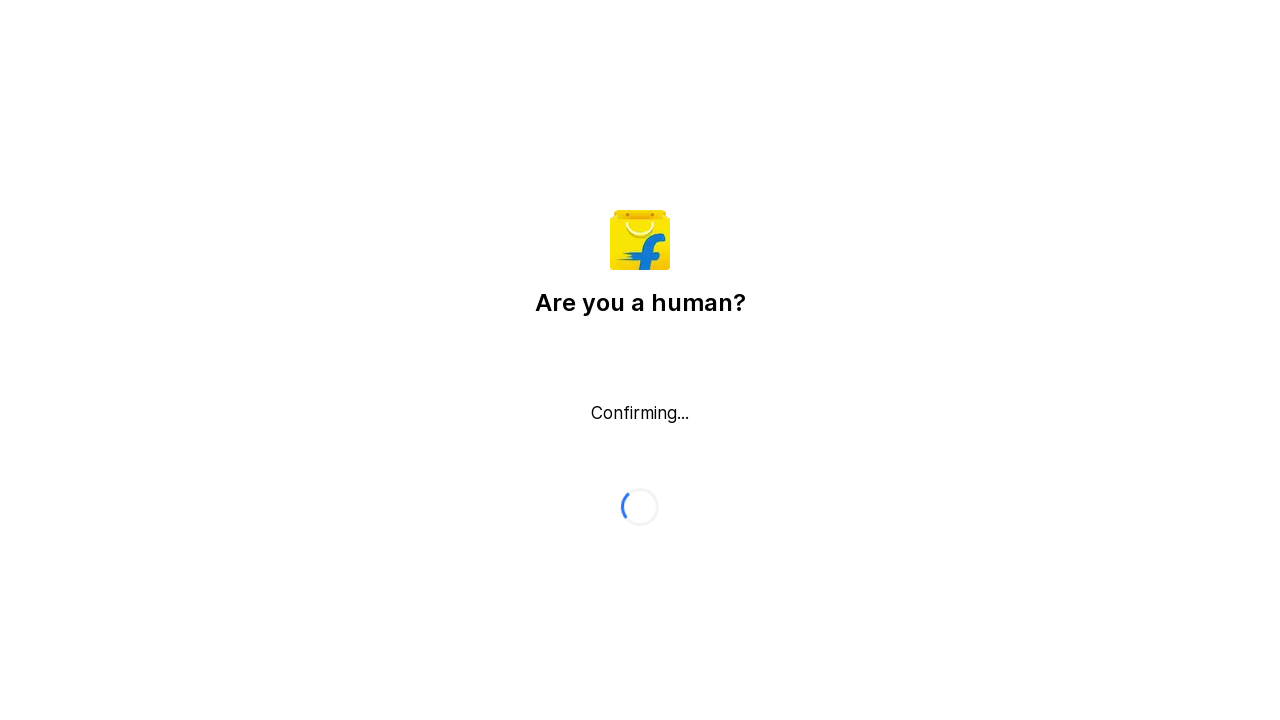

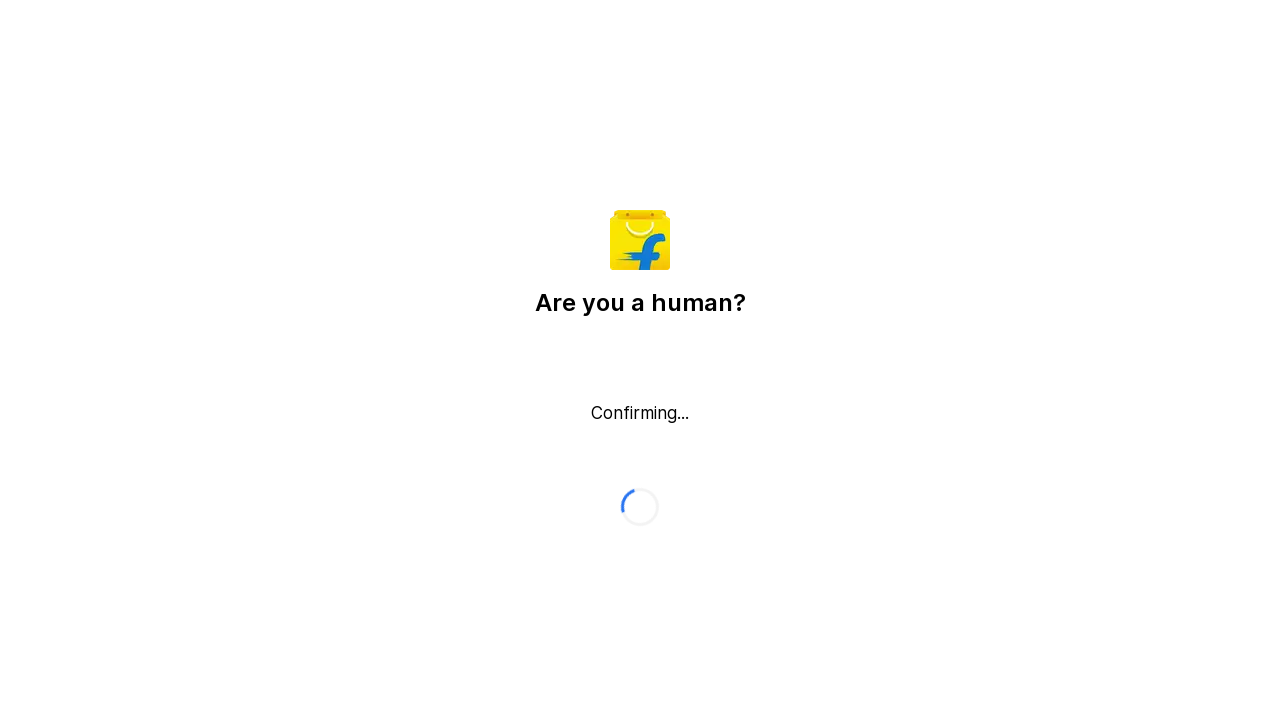